Clicks on the Send Mail & Packages link on USPS homepage and verifies the navigation

Starting URL: https://www.usps.com/

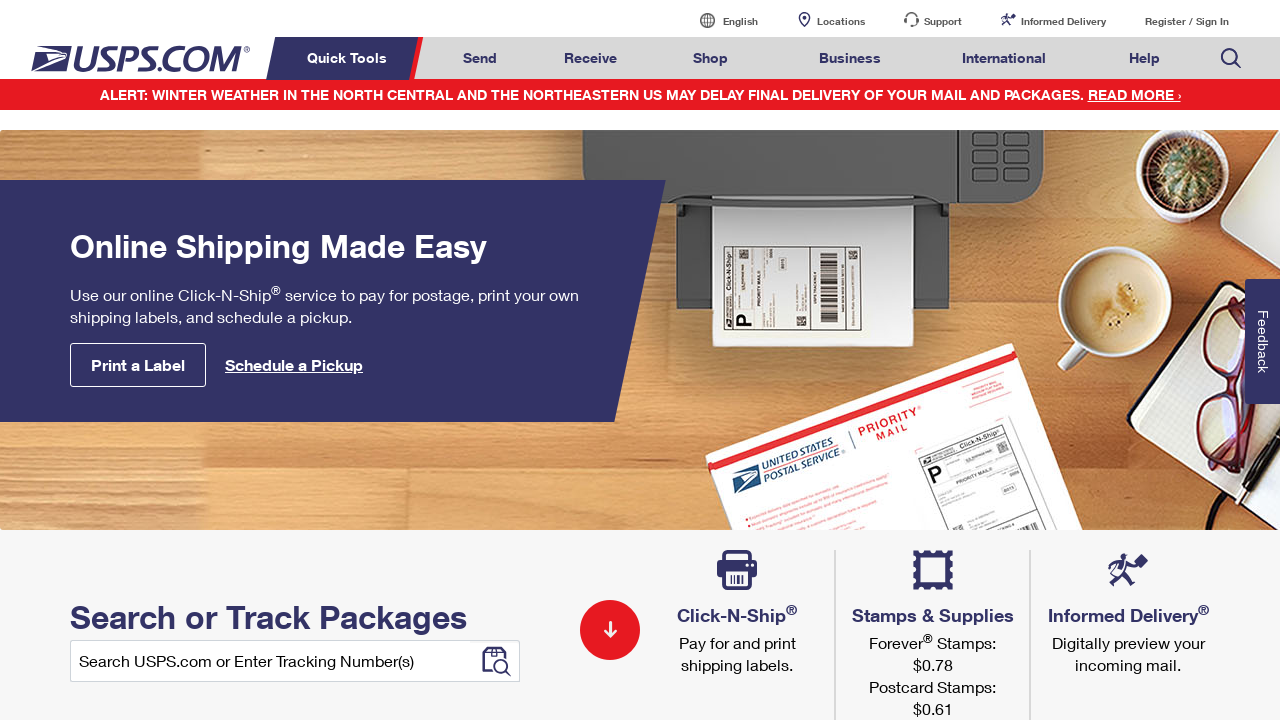

Clicked on Send Mail & Packages link at (480, 58) on a#mail-ship-width
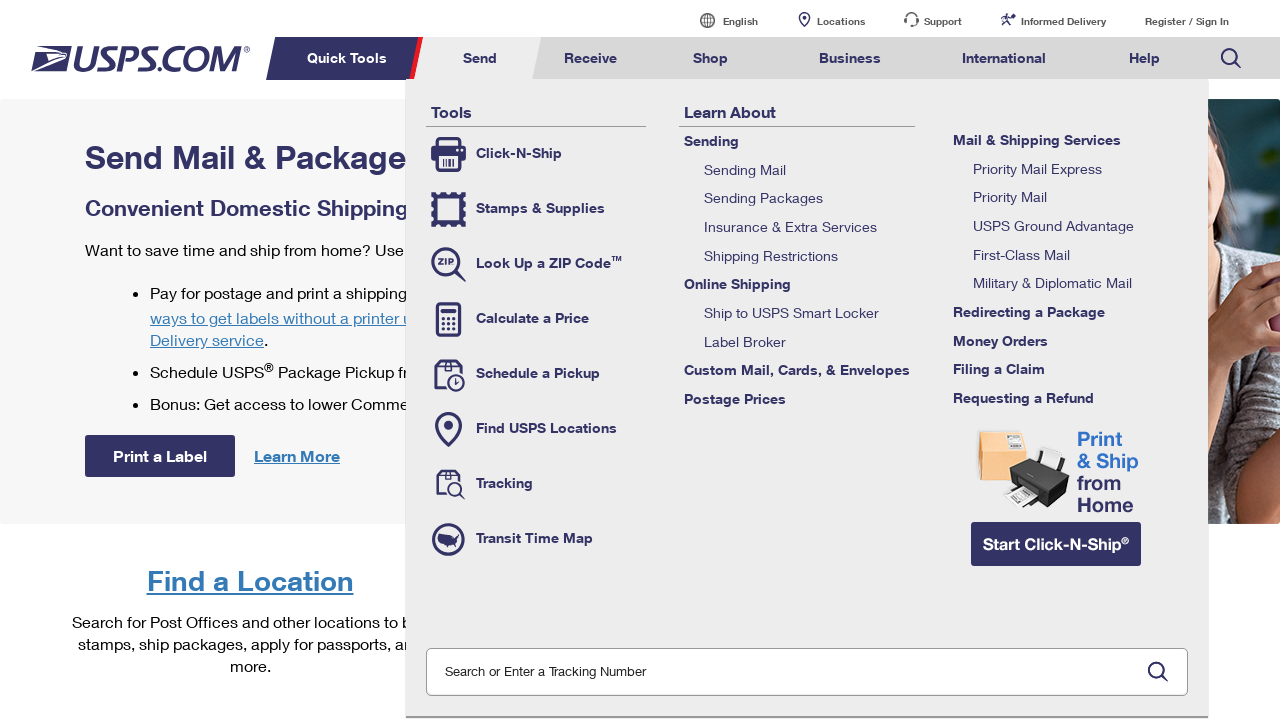

Page load completed
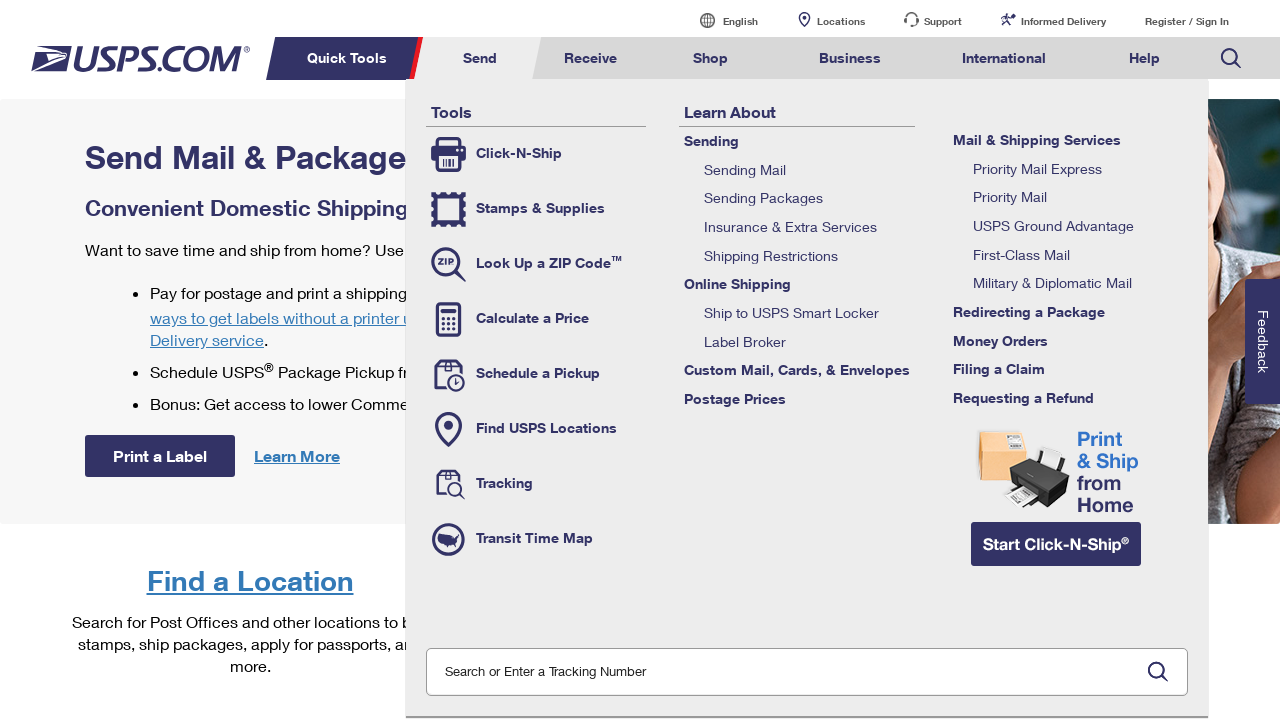

Verified page title is 'Send Mail & Packages | USPS'
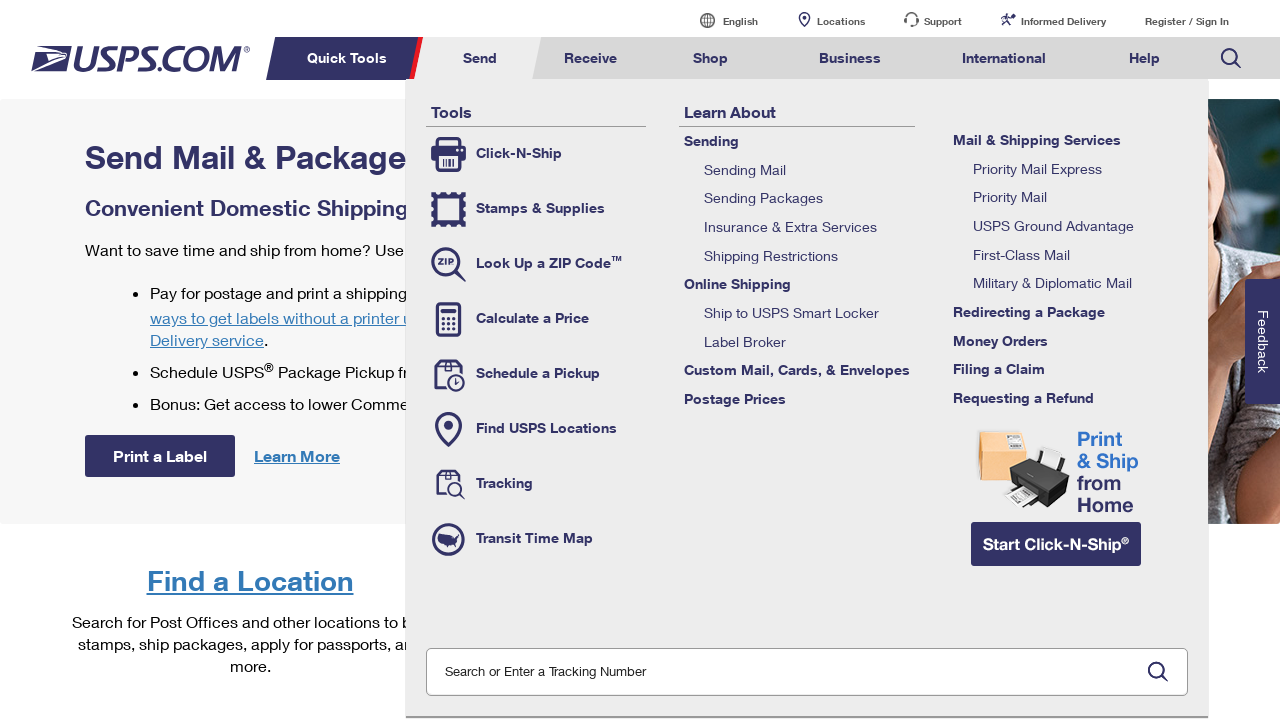

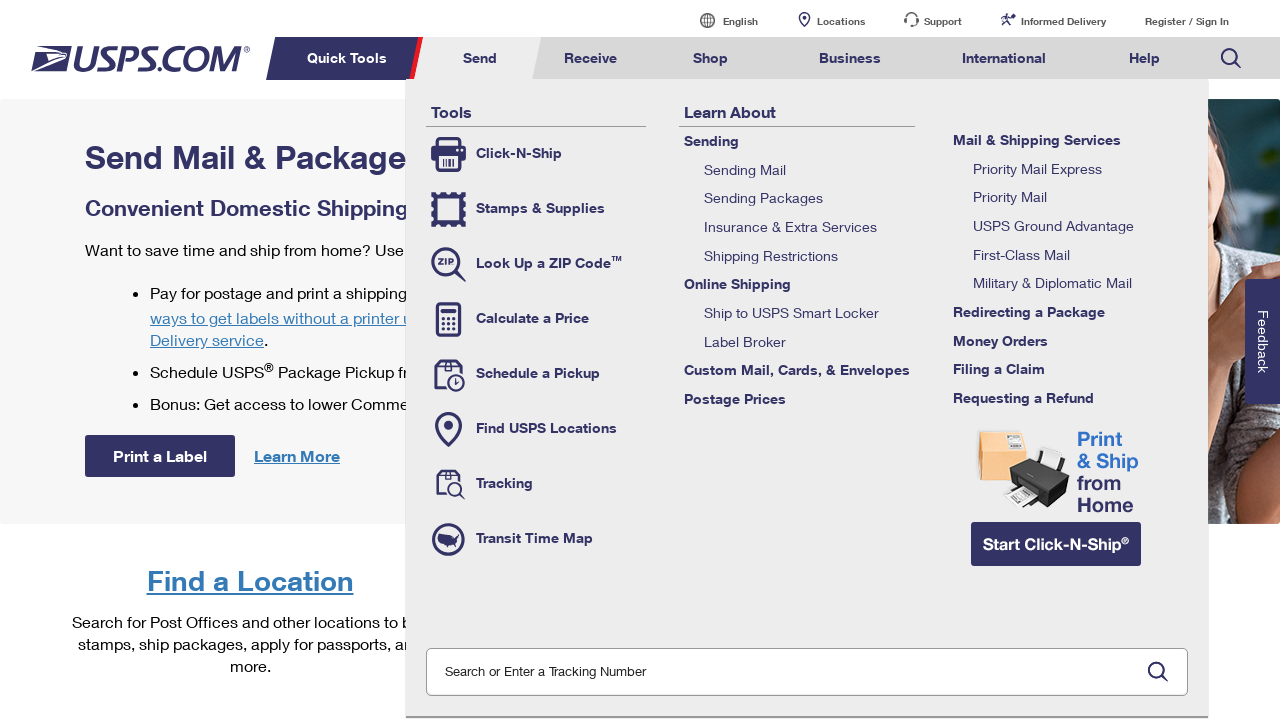